Navigates to AR BookFinder, selects librarian user type, searches for a book by ISBN, and opens the book details

Starting URL: https://www.arbookfind.com/UserType.aspx?RedirectURL=%2fadvanced.aspx

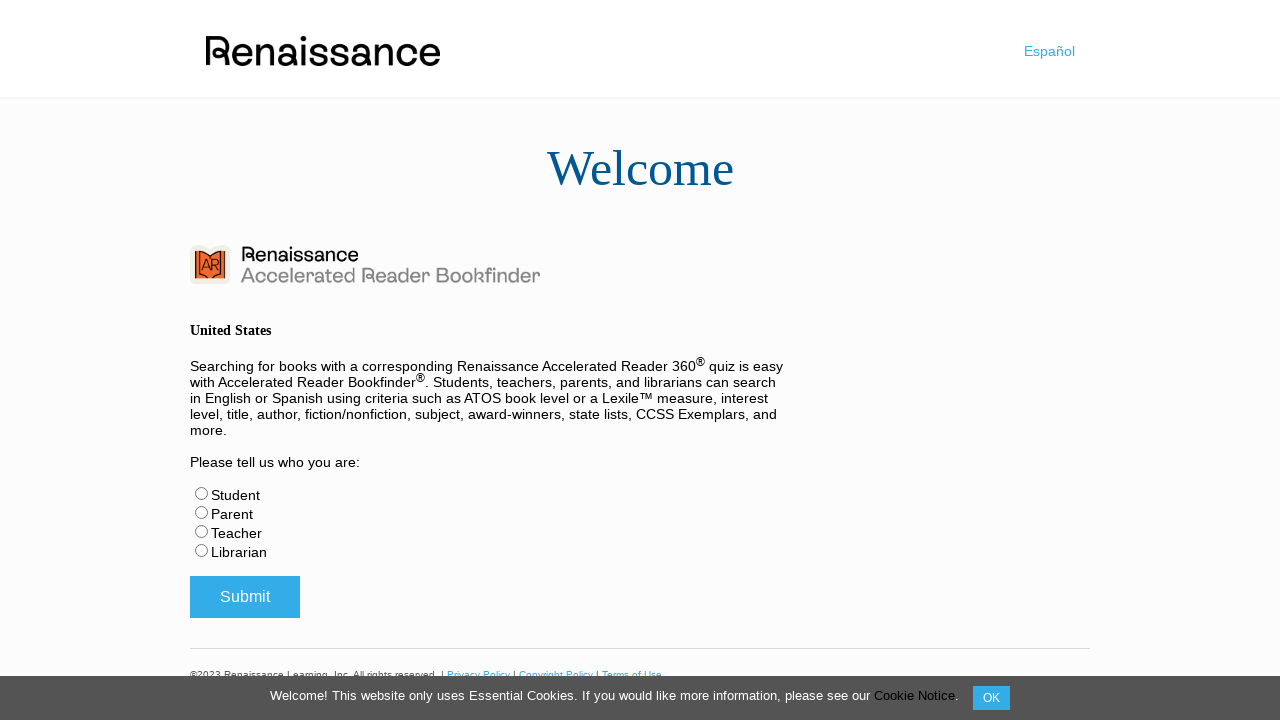

Selected Librarian user type radio button at (202, 550) on #radLibrarian
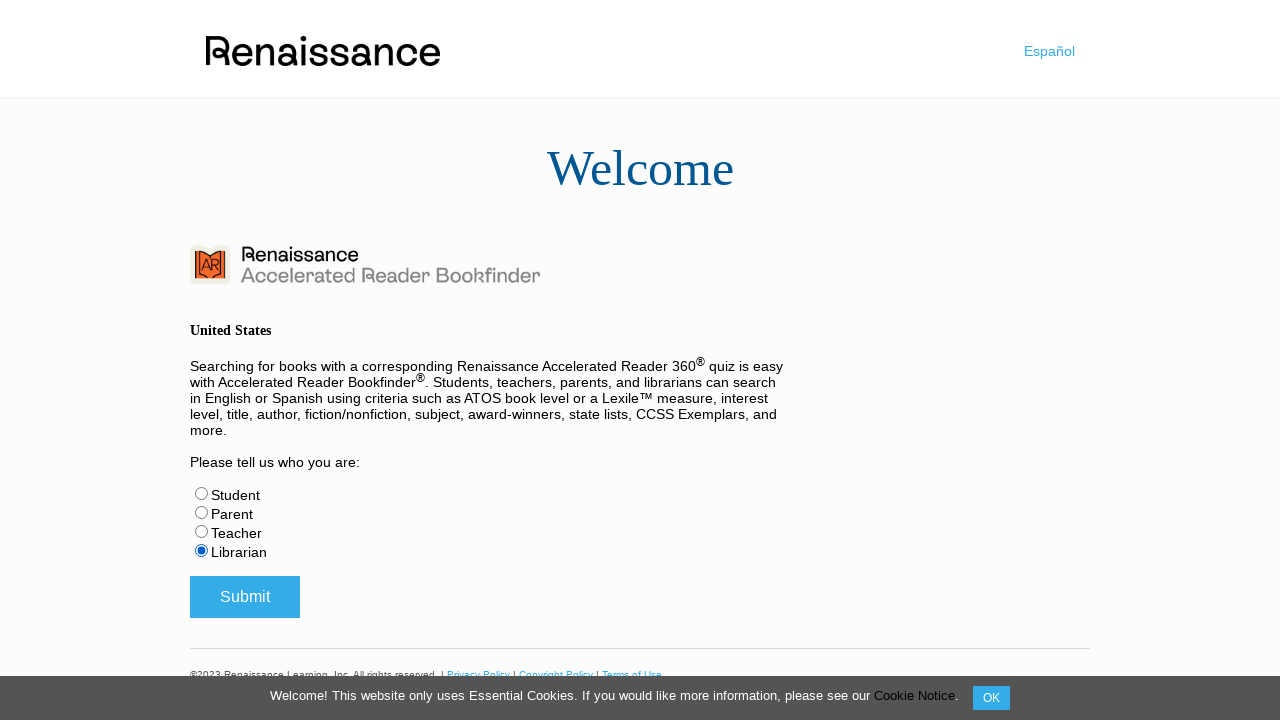

Clicked submit button to confirm user type selection at (245, 597) on #btnSubmitUserType
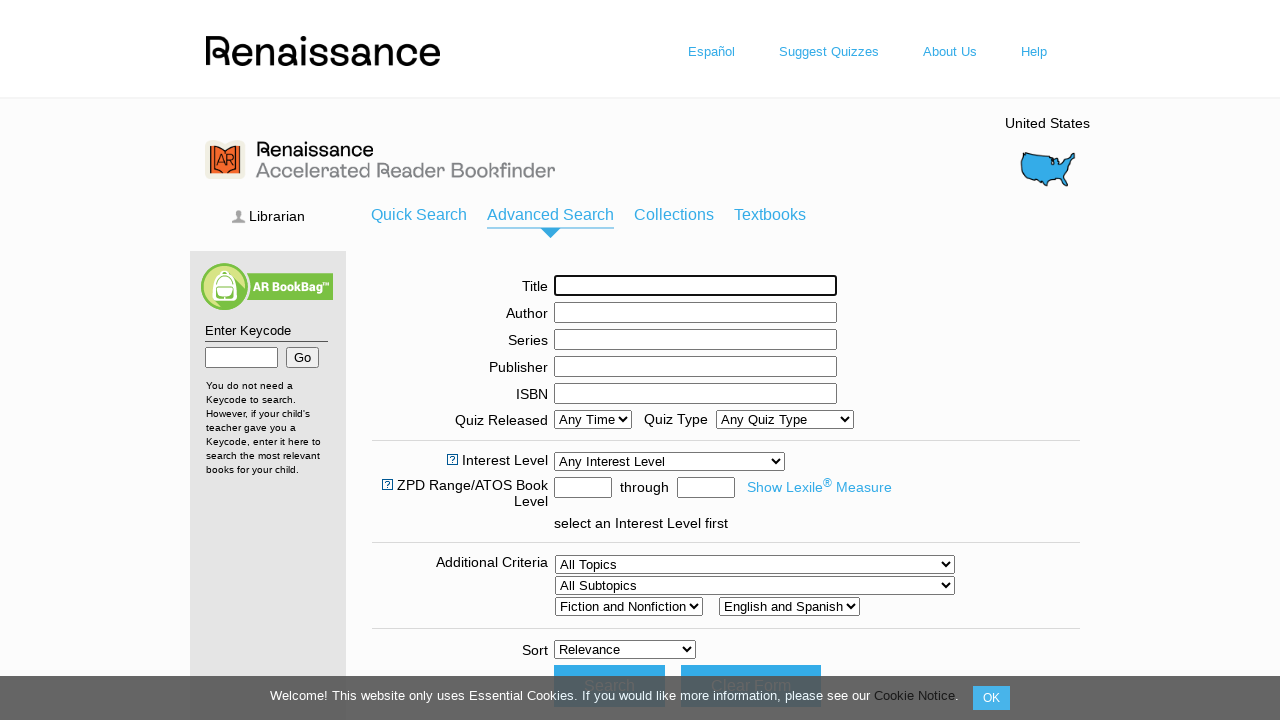

ISBN search box appeared on advanced search page
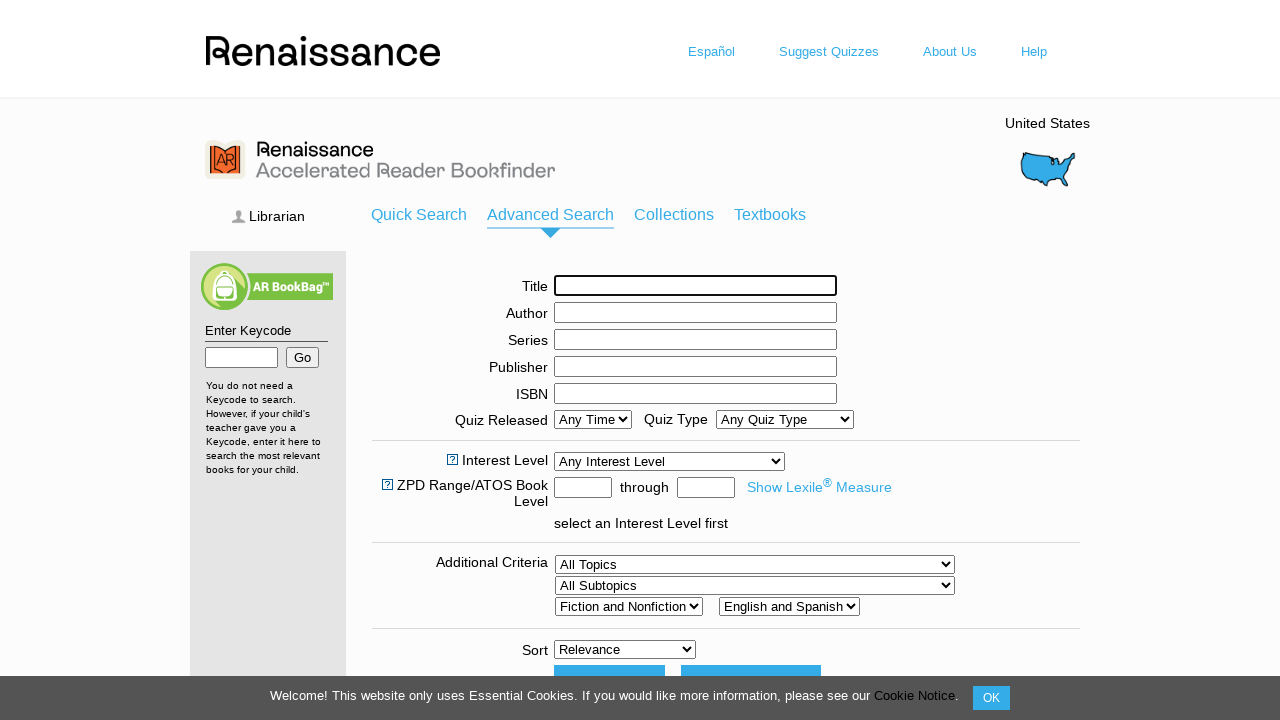

Filled ISBN search field with '9780545010221' on #ctl00_ContentPlaceHolder1_txtISBN
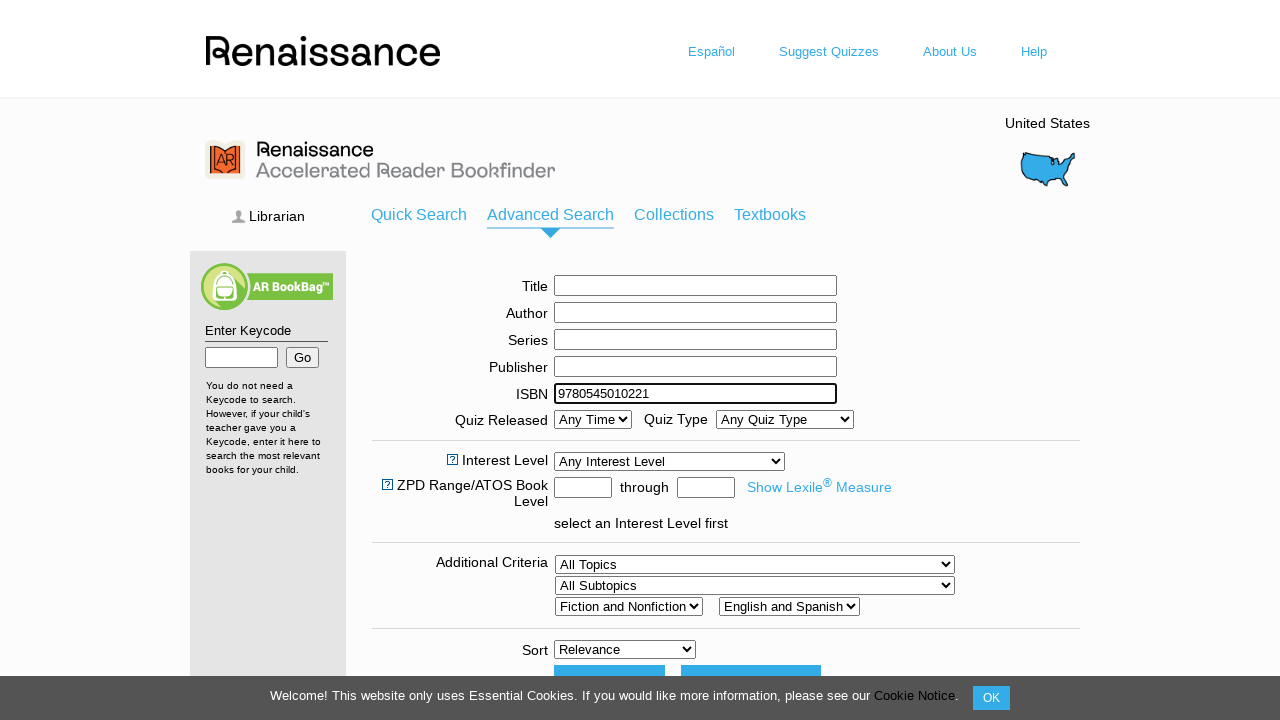

Clicked search button to find book by ISBN at (609, 492) on #ctl00_ContentPlaceHolder1_btnDoIt
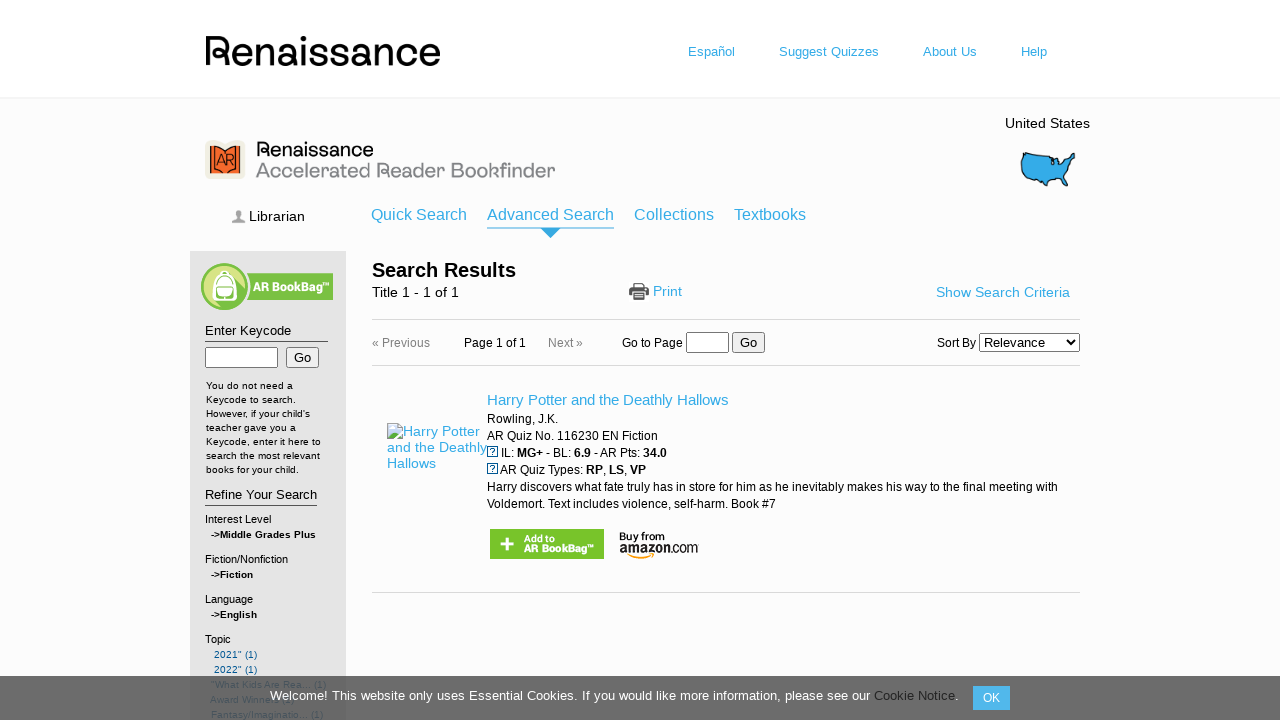

Page content loaded after ISBN search
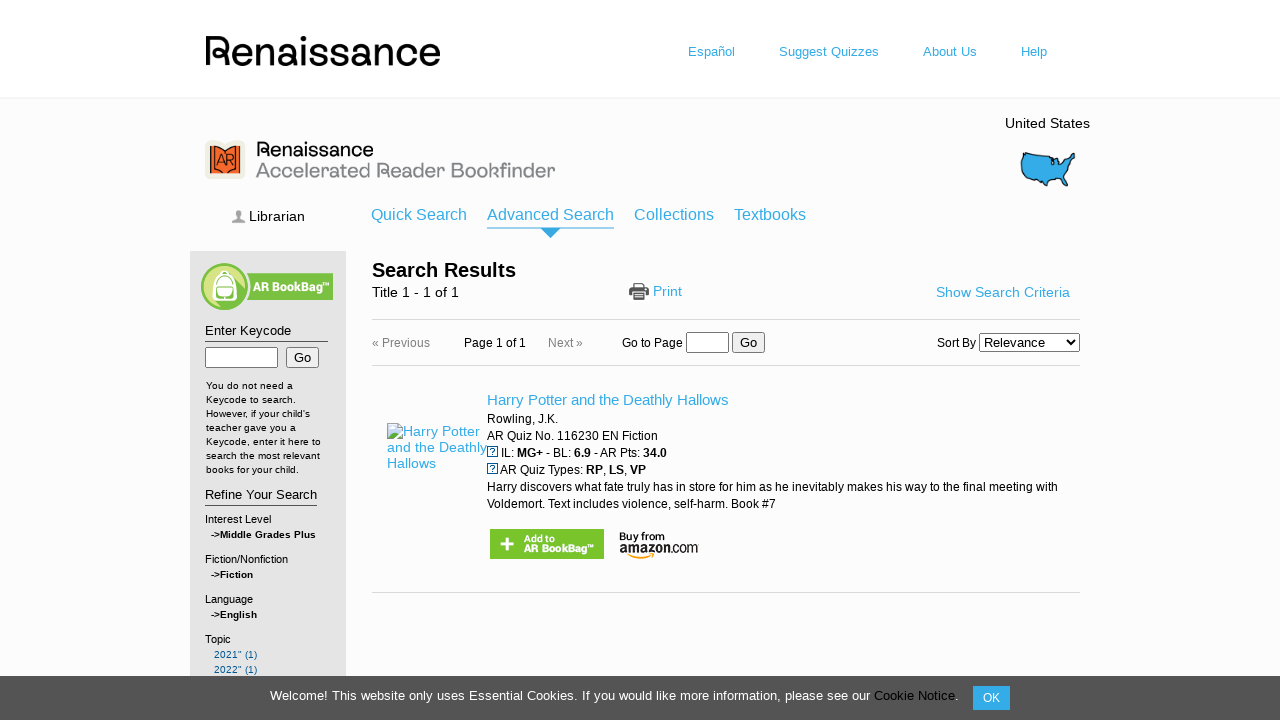

Book title element appeared in search results
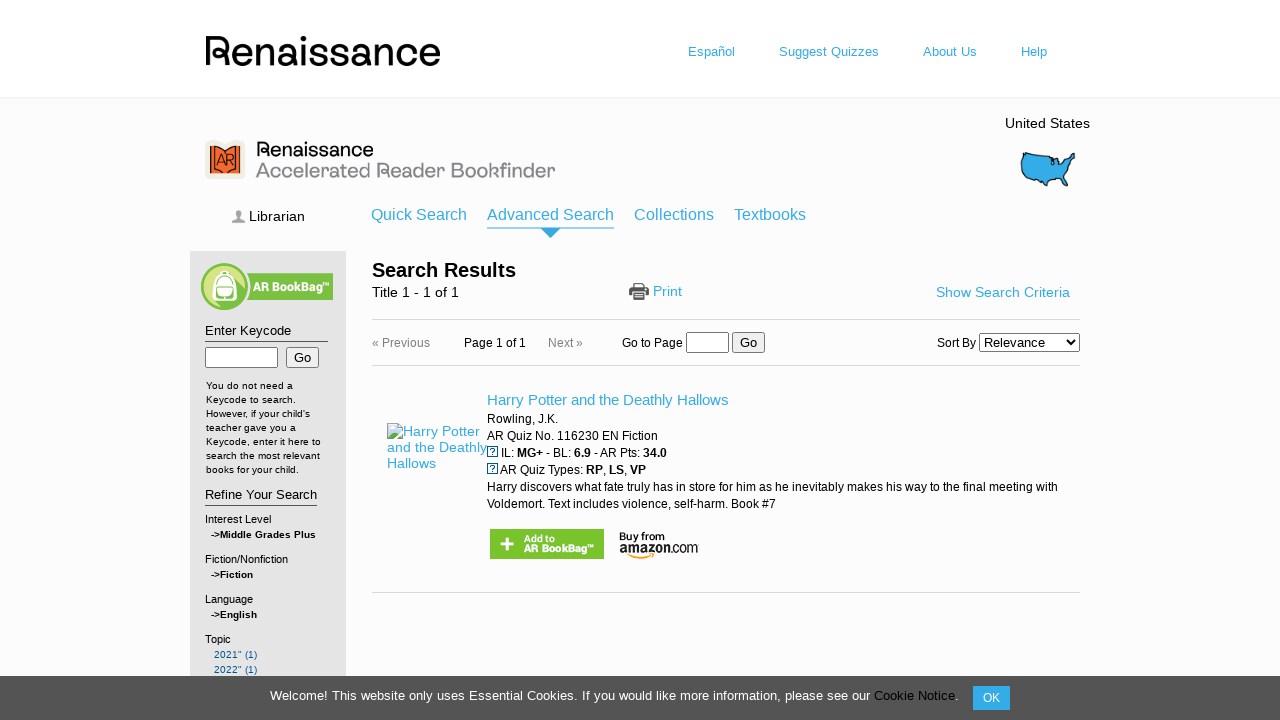

Clicked on book title to open book details at (608, 400) on #book-title
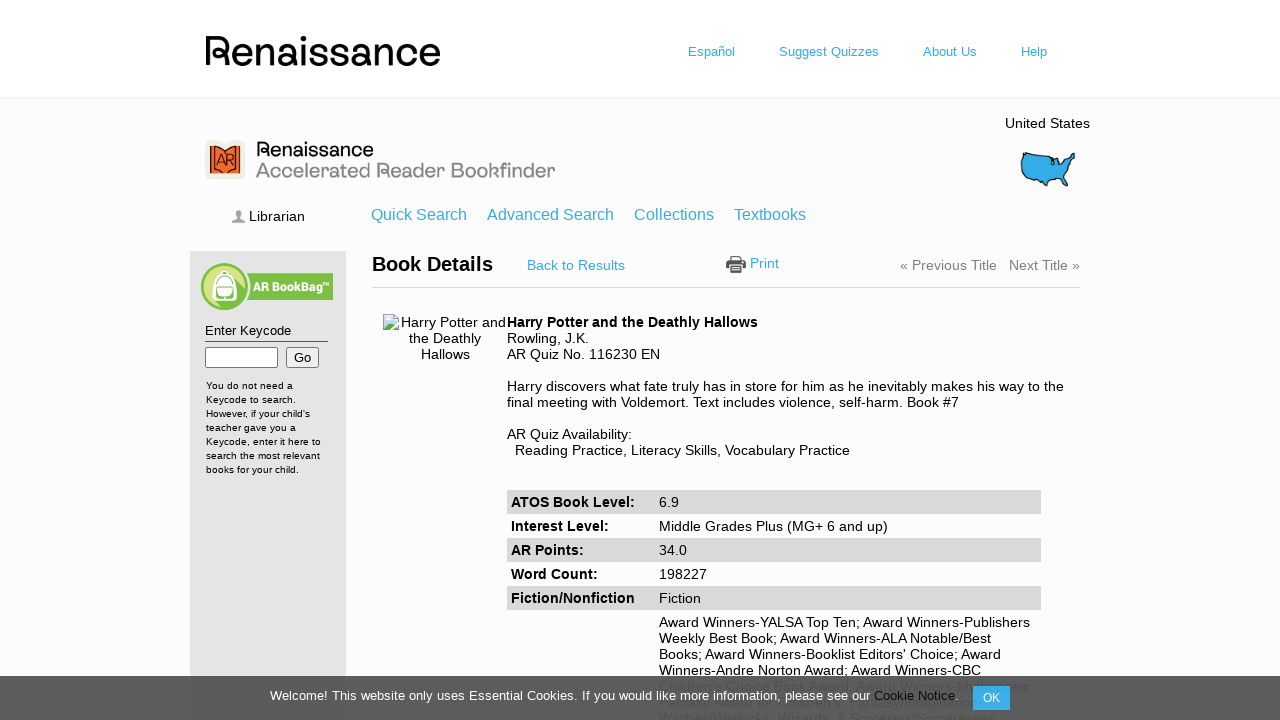

Book details page loaded successfully
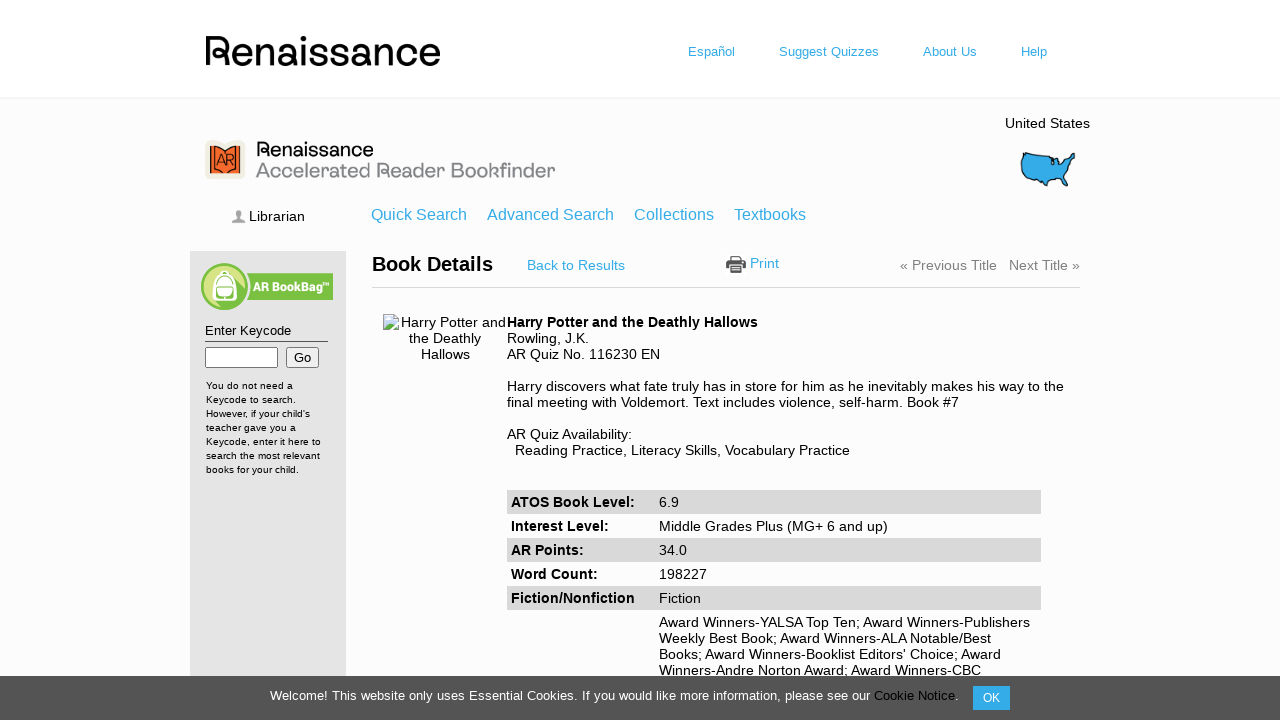

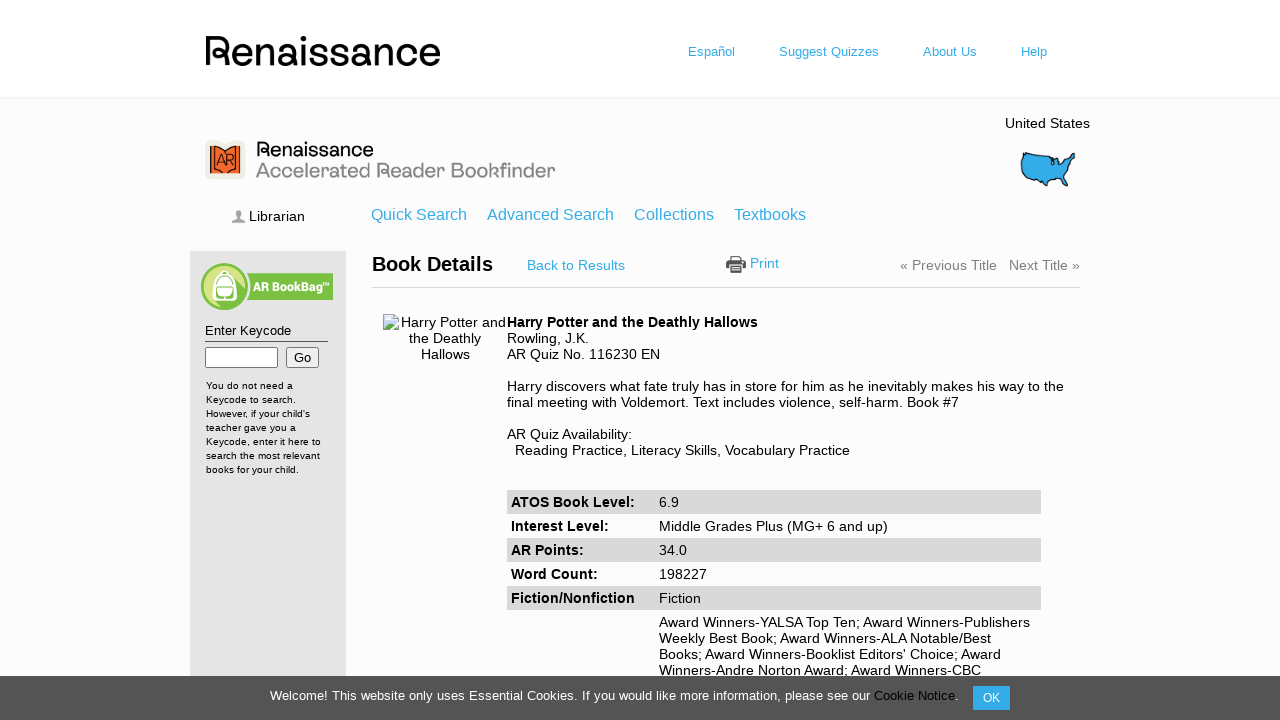